Navigates to course content page and verifies address information is displayed

Starting URL: https://greenstech.in/selenium-course-content.html

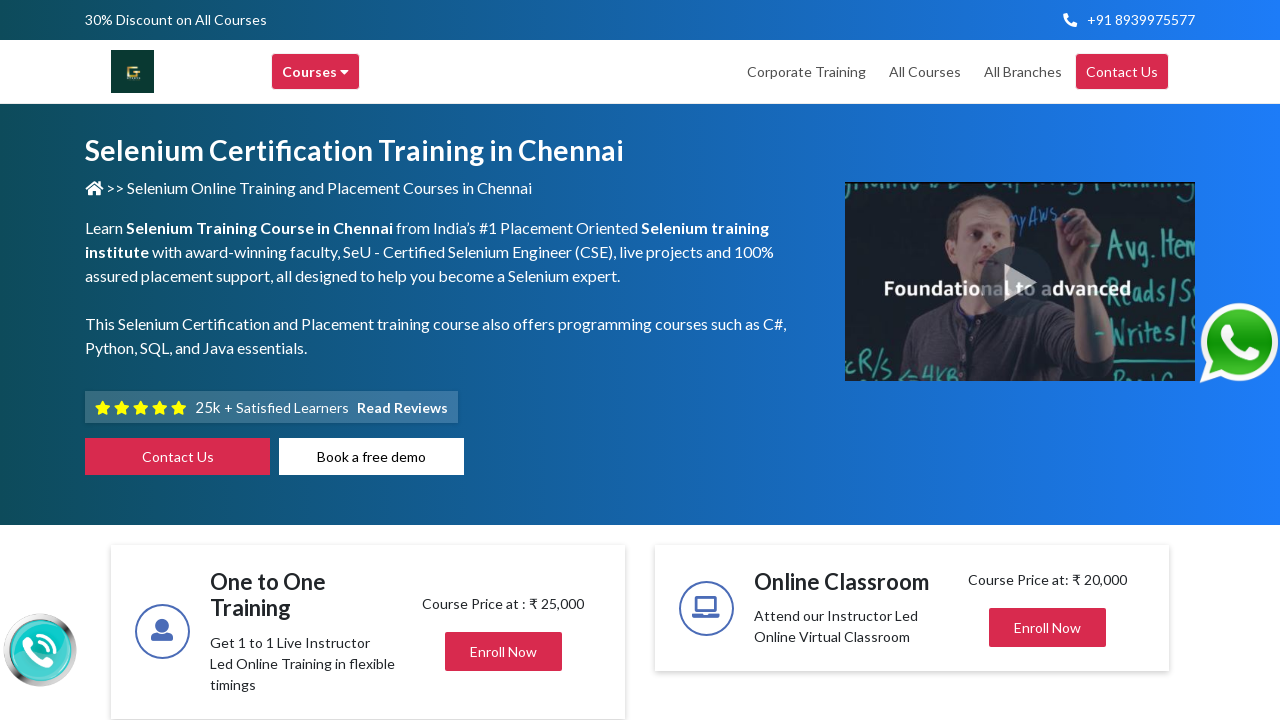

Waited for address heading with 'Greens' text to be visible
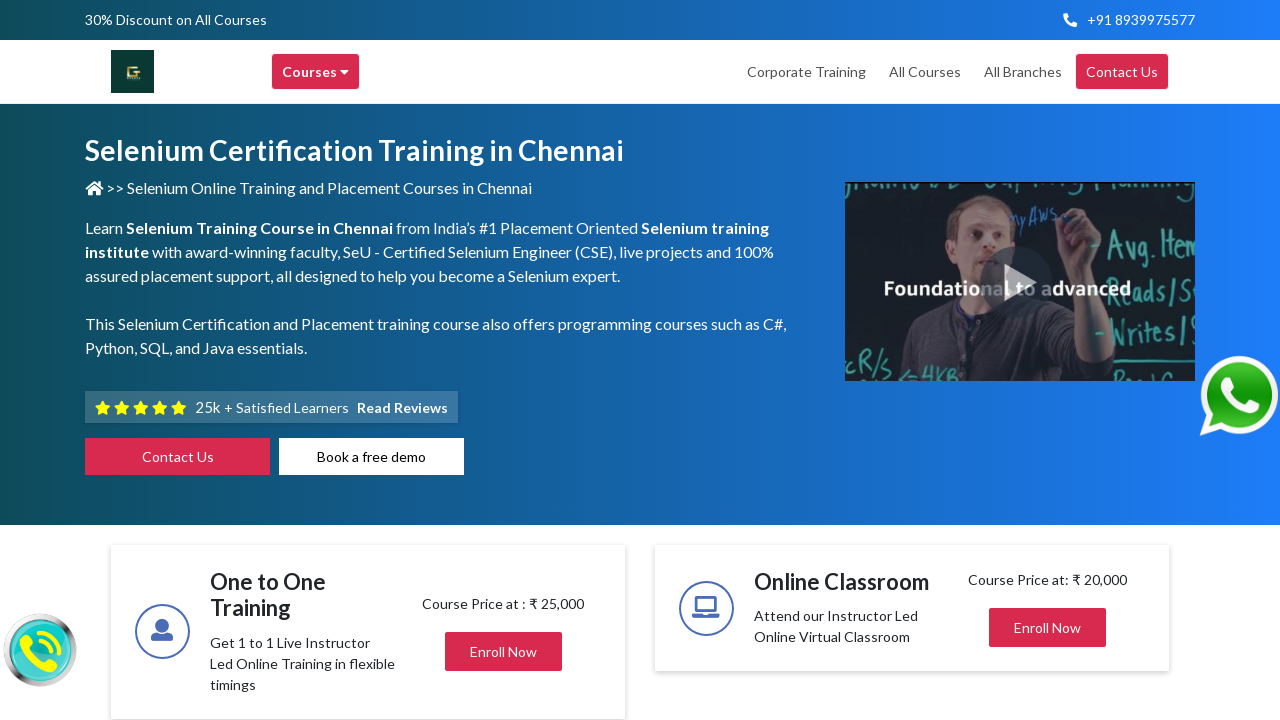

Waited for mail info section to be visible
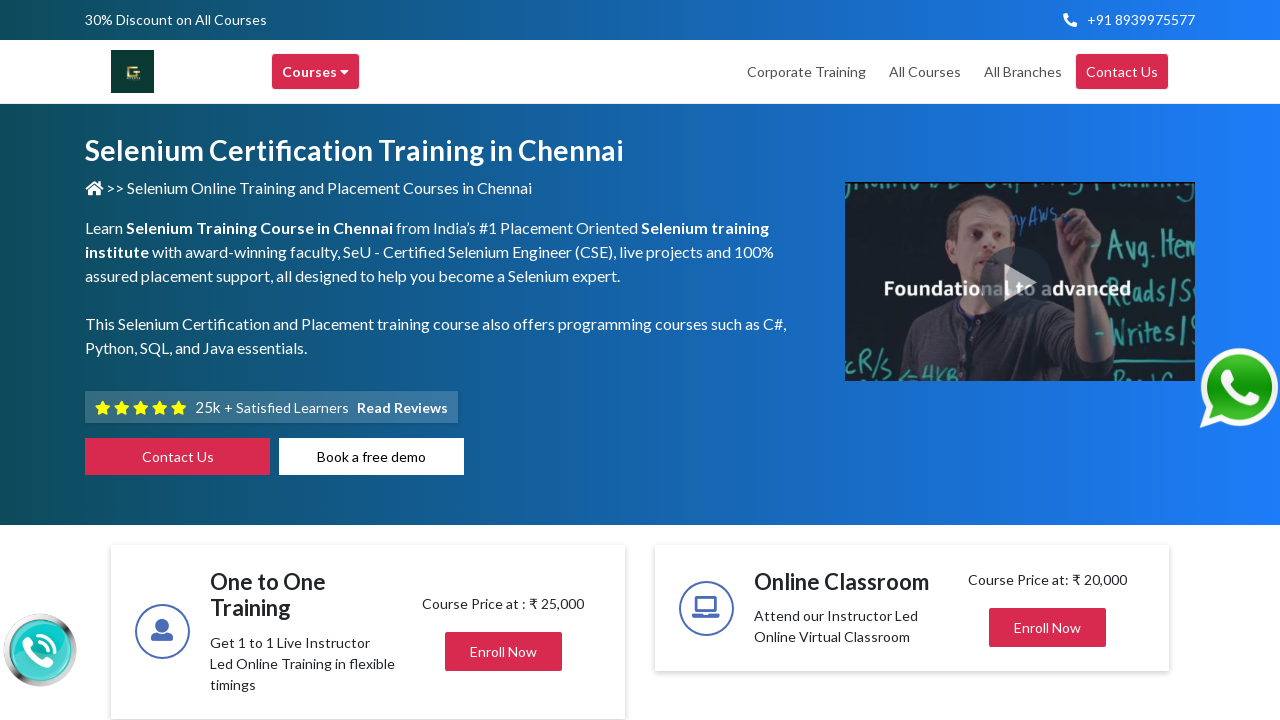

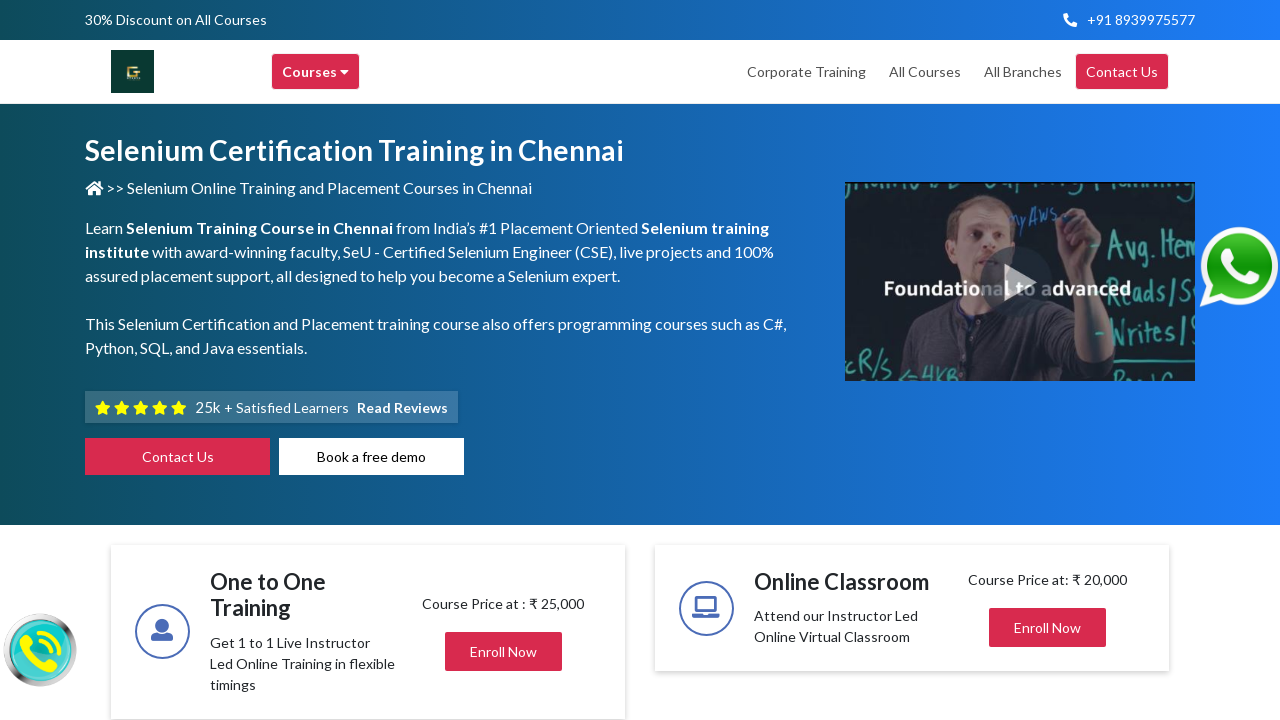